Tests right-click context menu functionality by performing a right-click action on a button, selecting 'Copy' from the context menu, and handling the resulting alert dialog

Starting URL: https://swisnl.github.io/jQuery-contextMenu/demo.html

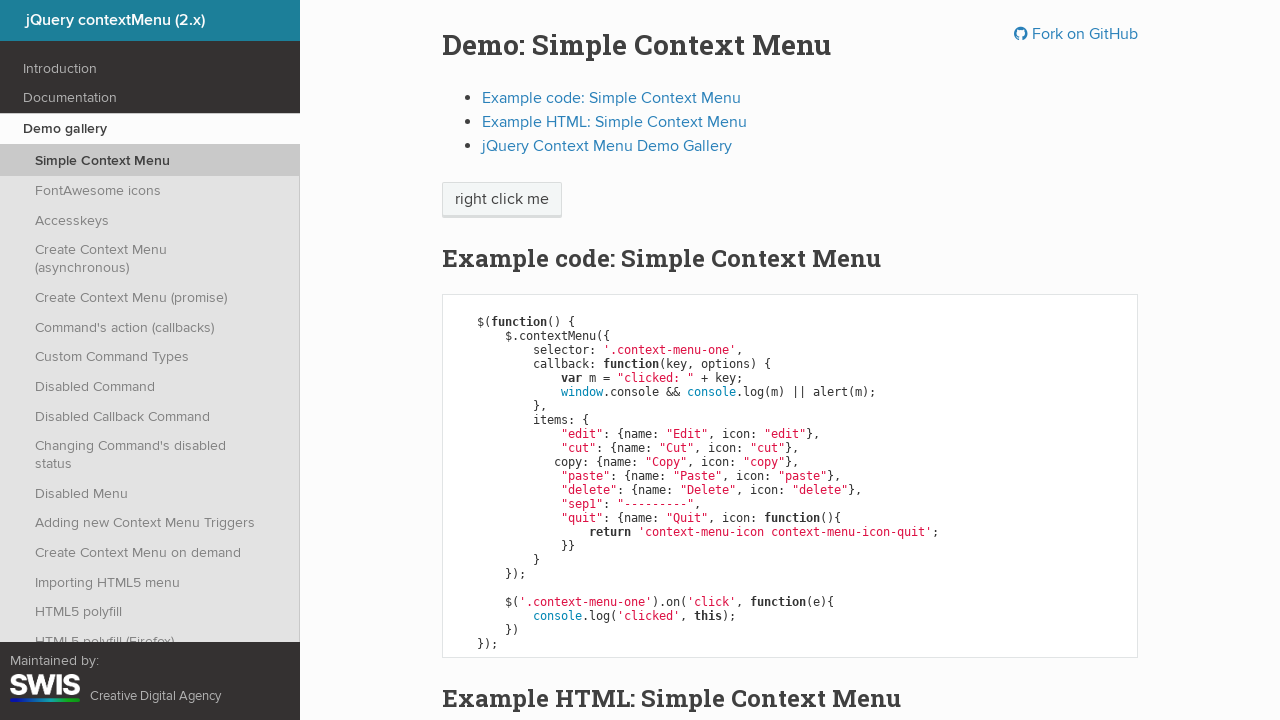

Located the context menu button element
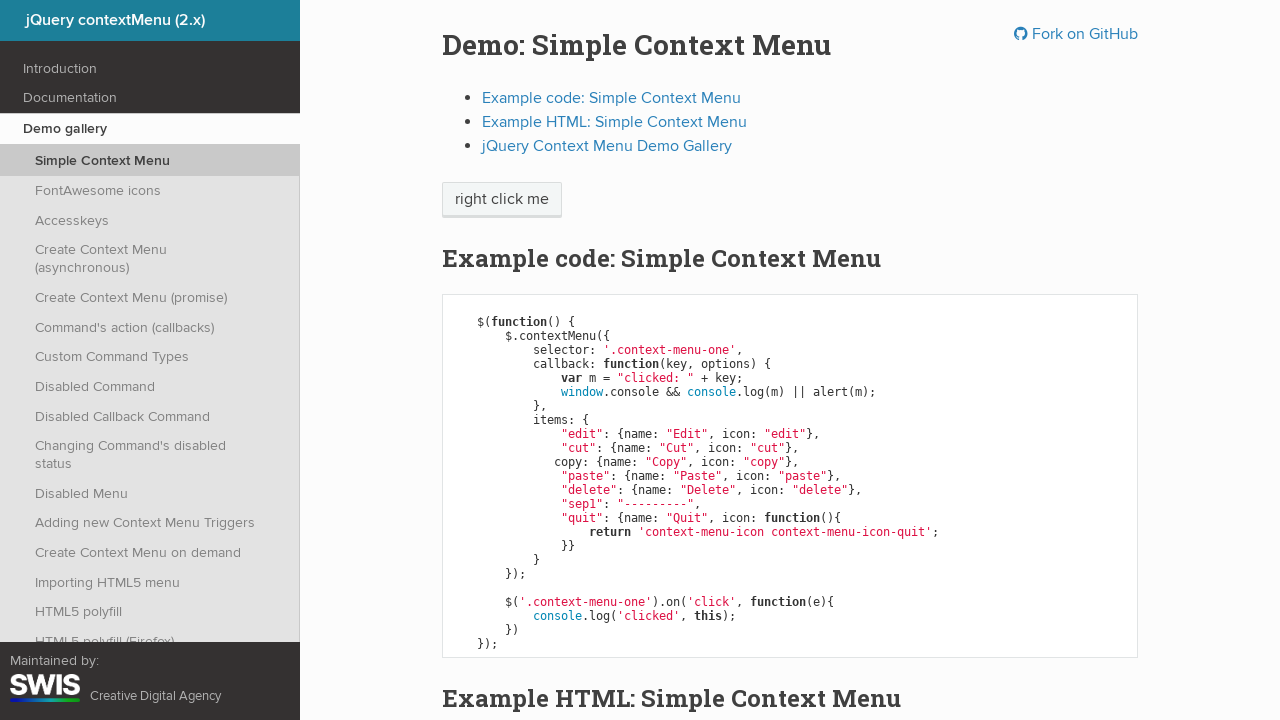

Performed right-click action on the button at (502, 200) on xpath=//span[@class='context-menu-one btn btn-neutral']
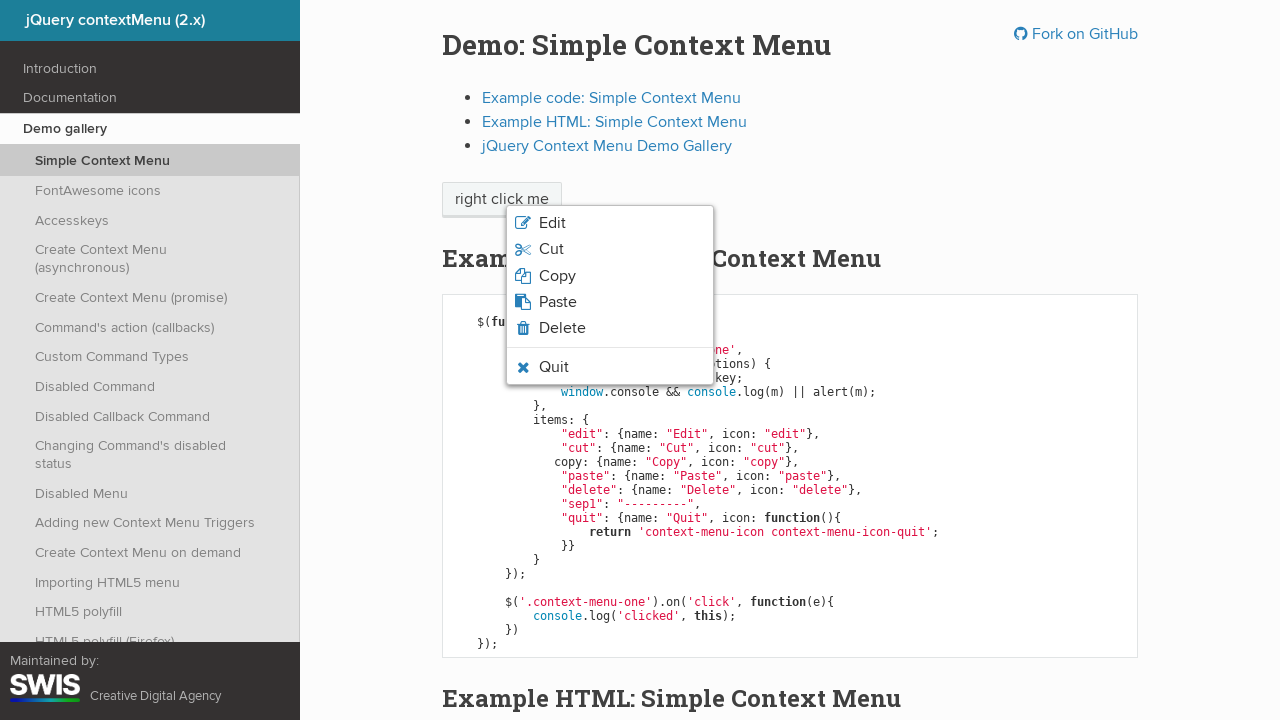

Clicked 'Copy' option from the context menu at (557, 276) on xpath=//span[normalize-space()='Copy']
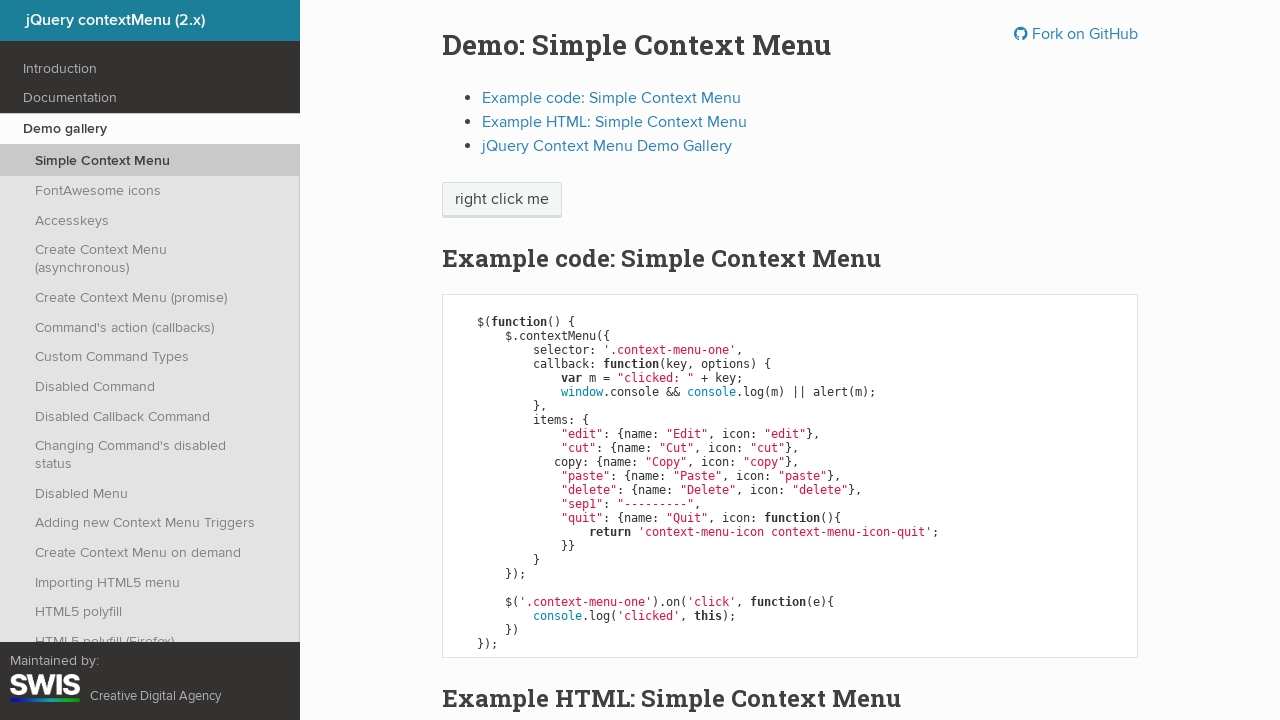

Set up dialog handler to accept alert
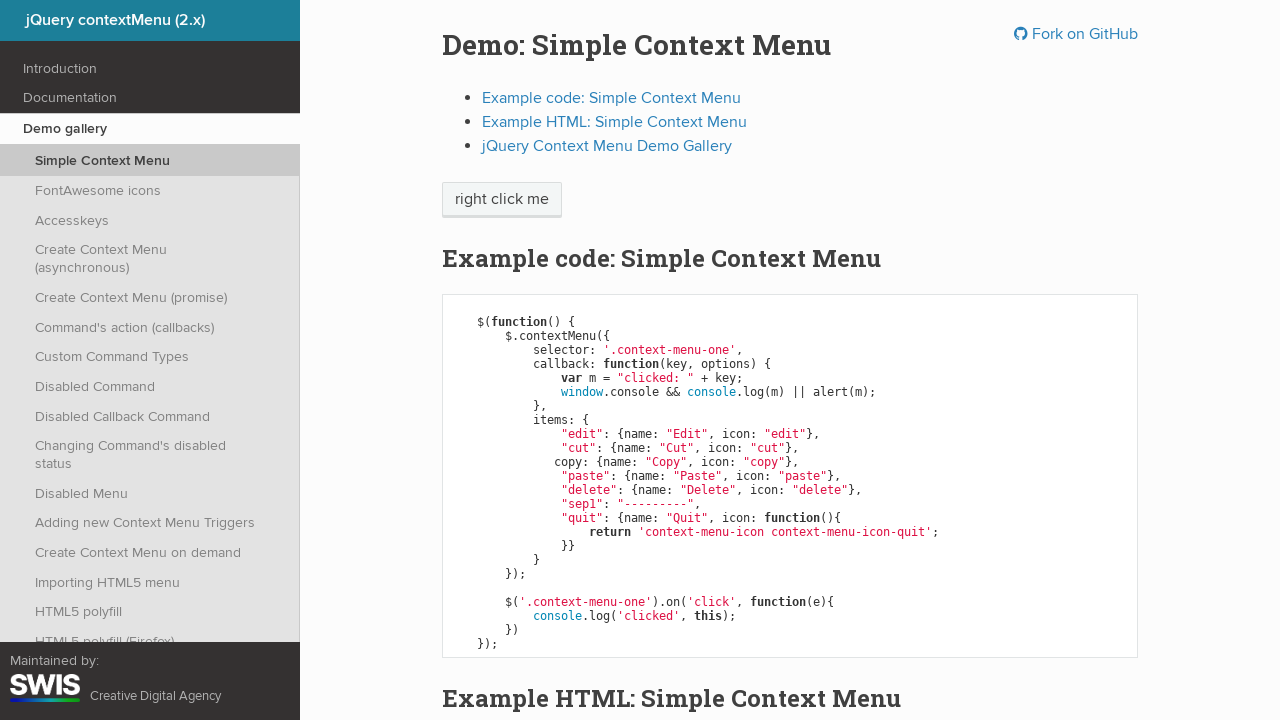

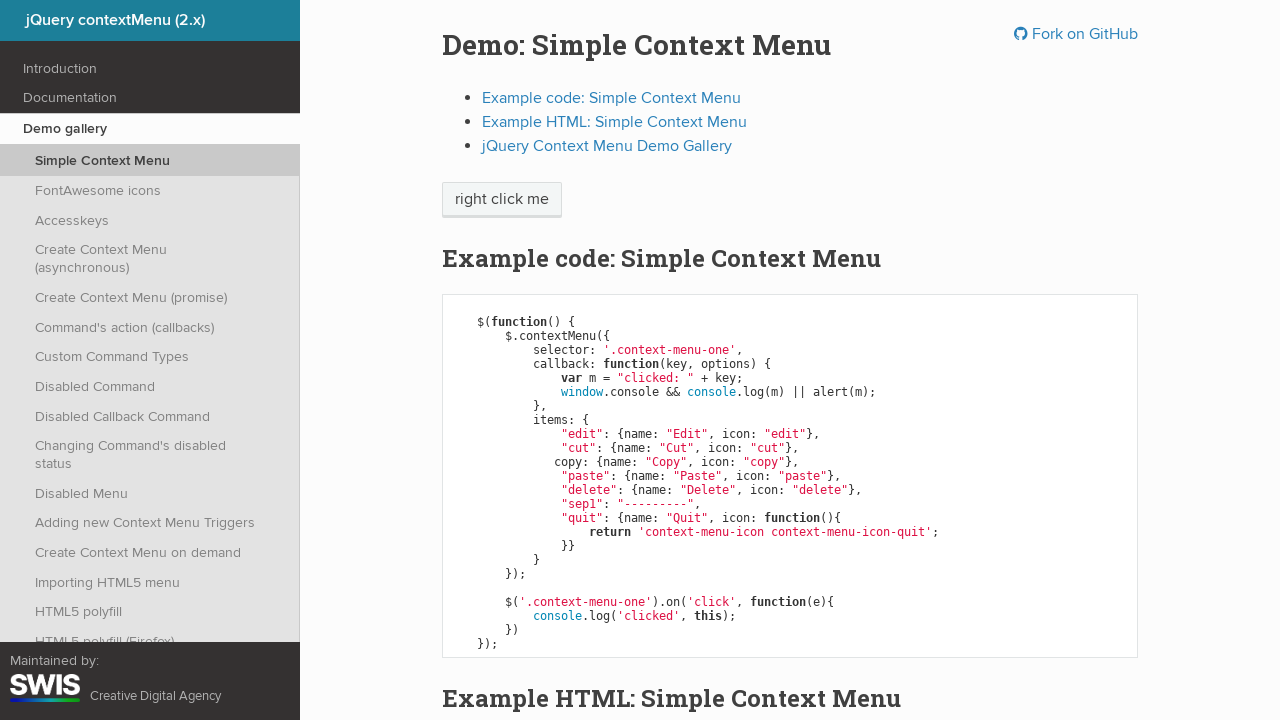